Navigates to Selenium practice blog and clicks the checkbox for Java language

Starting URL: https://seleniumpractise.blogspot.com/

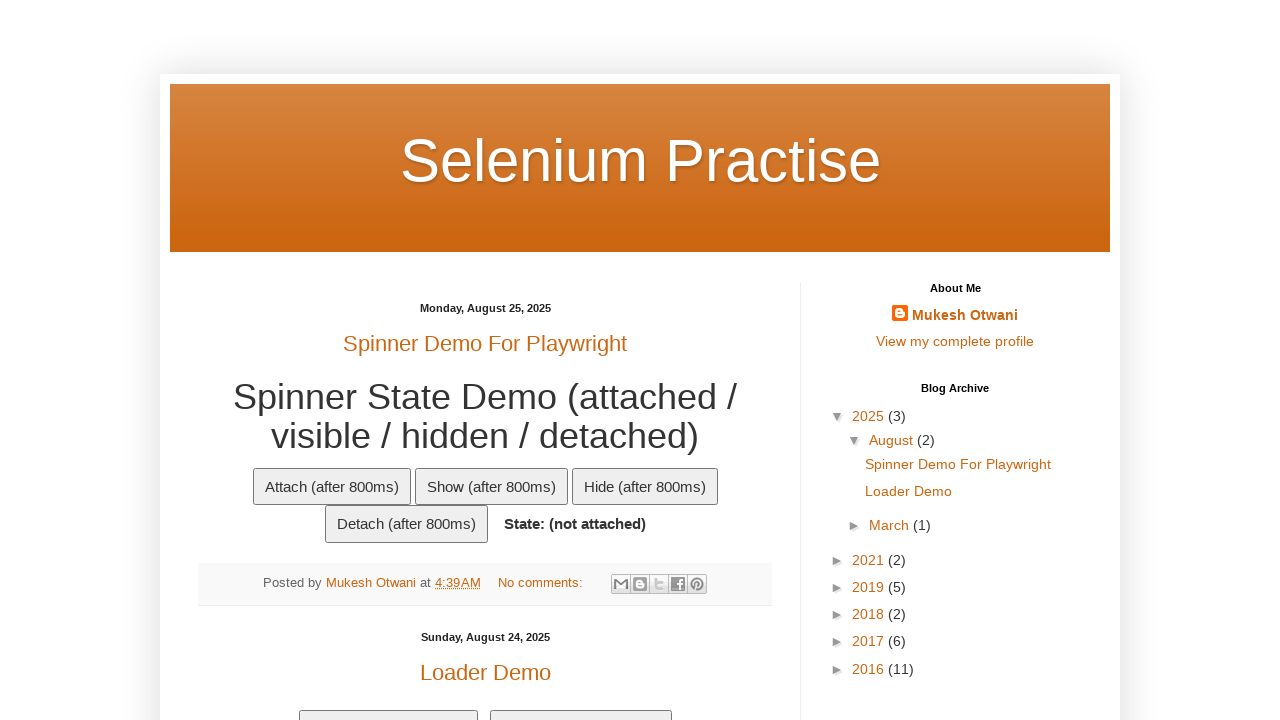

Navigated to Selenium practice blog homepage
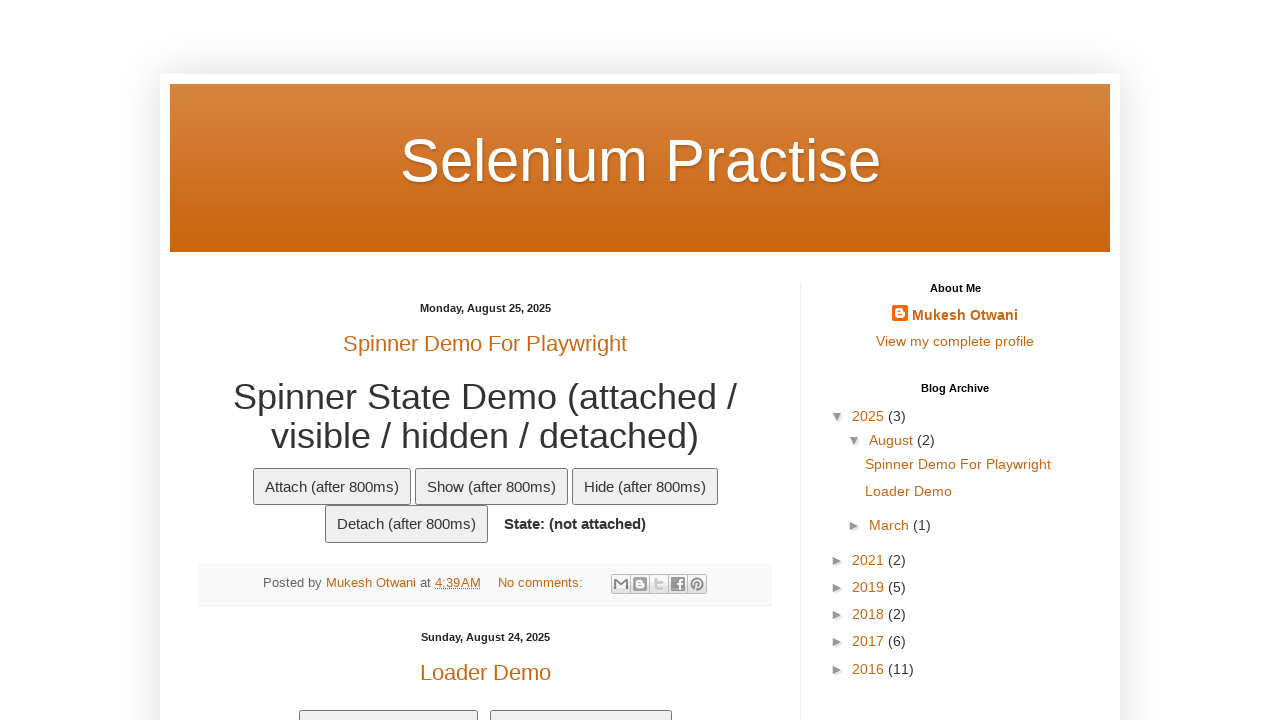

Clicked the checkbox for Java language at (208, 361) on xpath=//td[text()='Java']/preceding-sibling::td/input[@type='checkbox']
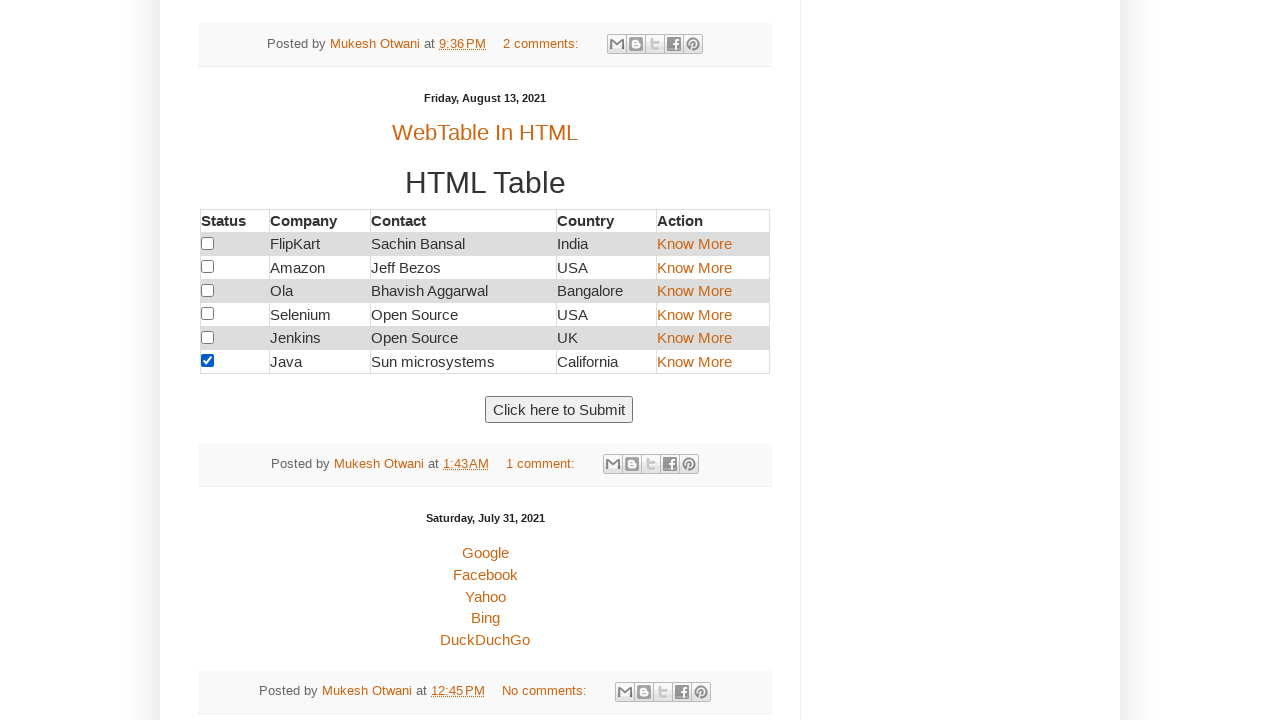

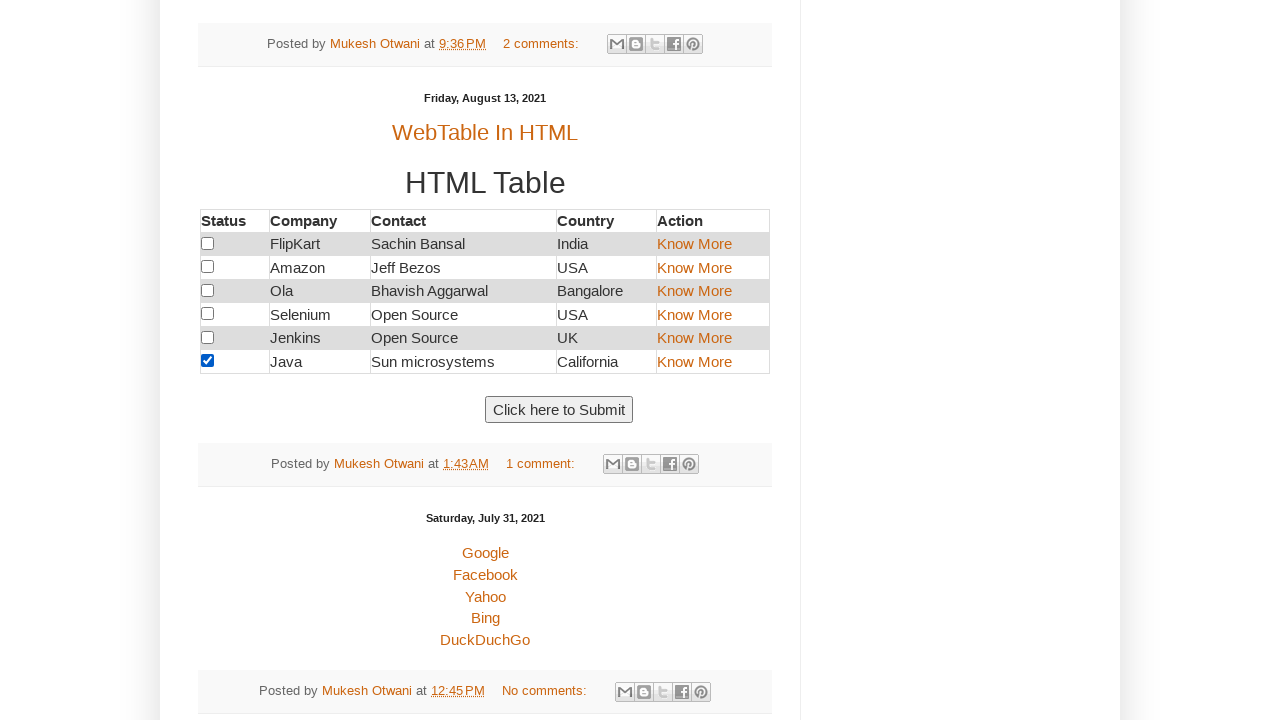